Tests canvas drawing functionality by navigating to the canvas page and drawing a circle using mouse actions

Starting URL: https://bonigarcia.dev/selenium-webdriver-java/

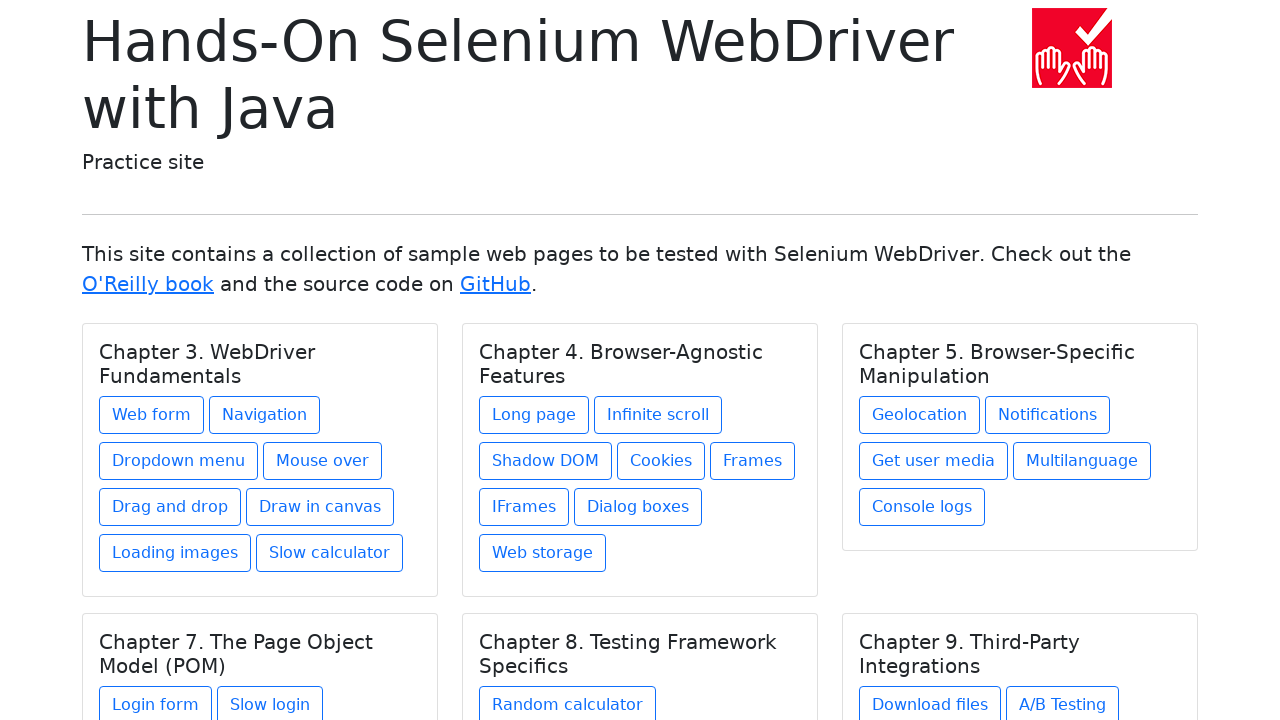

Clicked on canvas drawing page link at (320, 507) on a[href='draw-in-canvas.html']
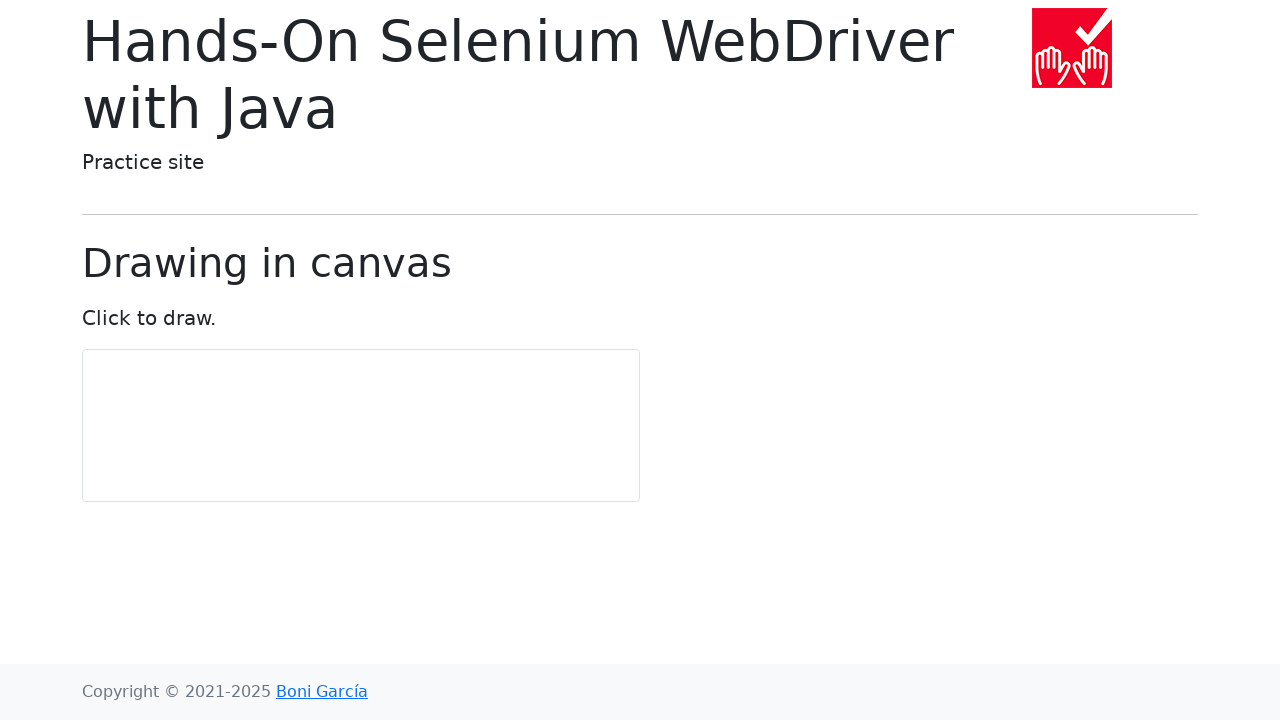

Canvas element loaded
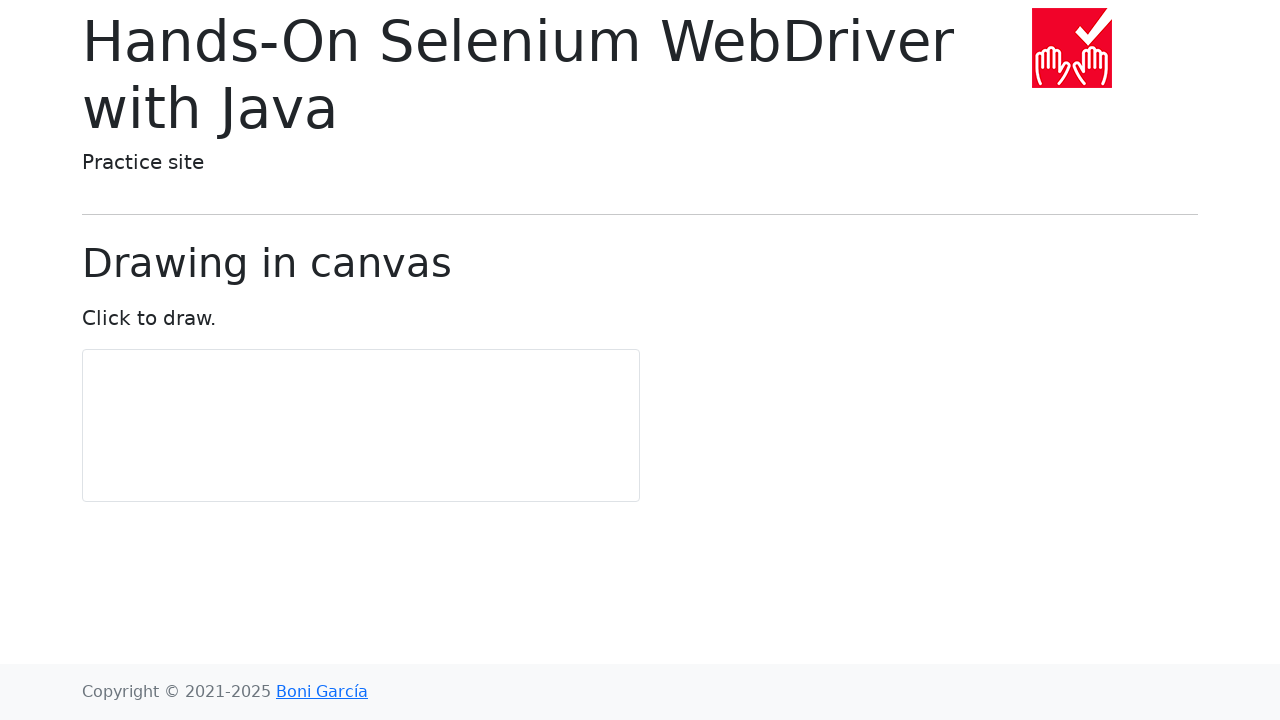

Retrieved canvas dimensions and calculated center position
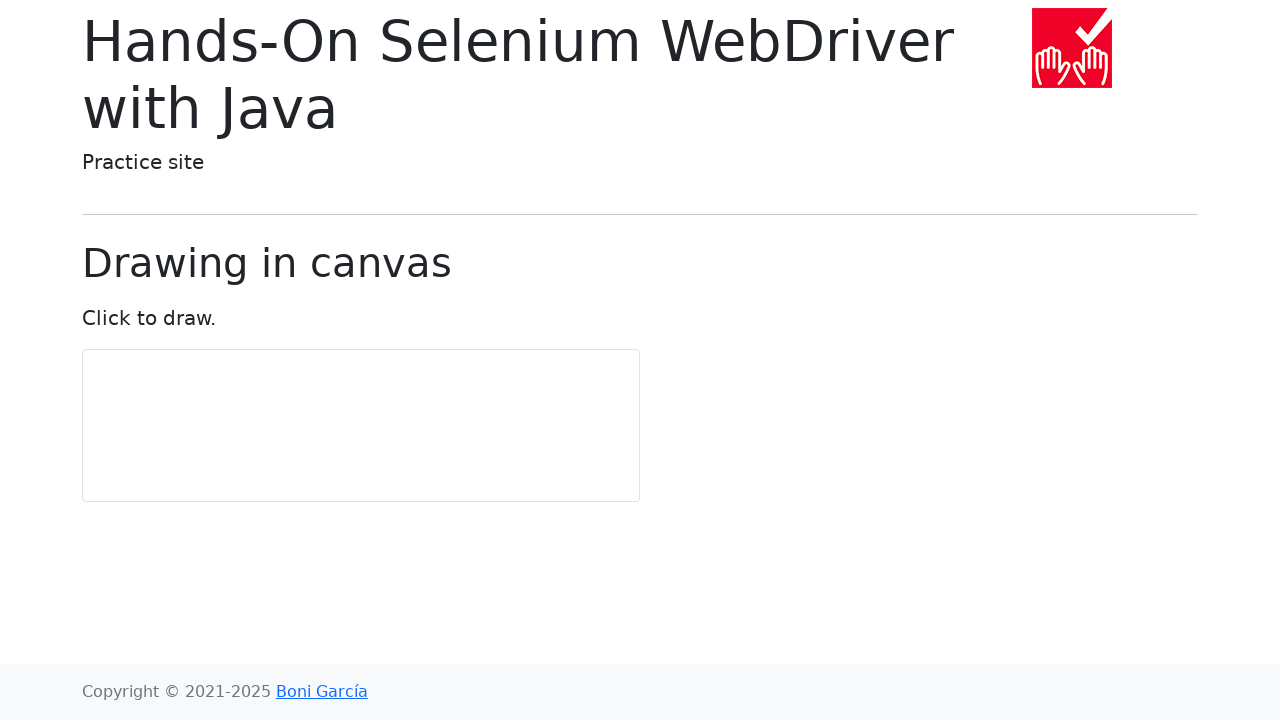

Moved mouse to starting position on canvas at (391, 426)
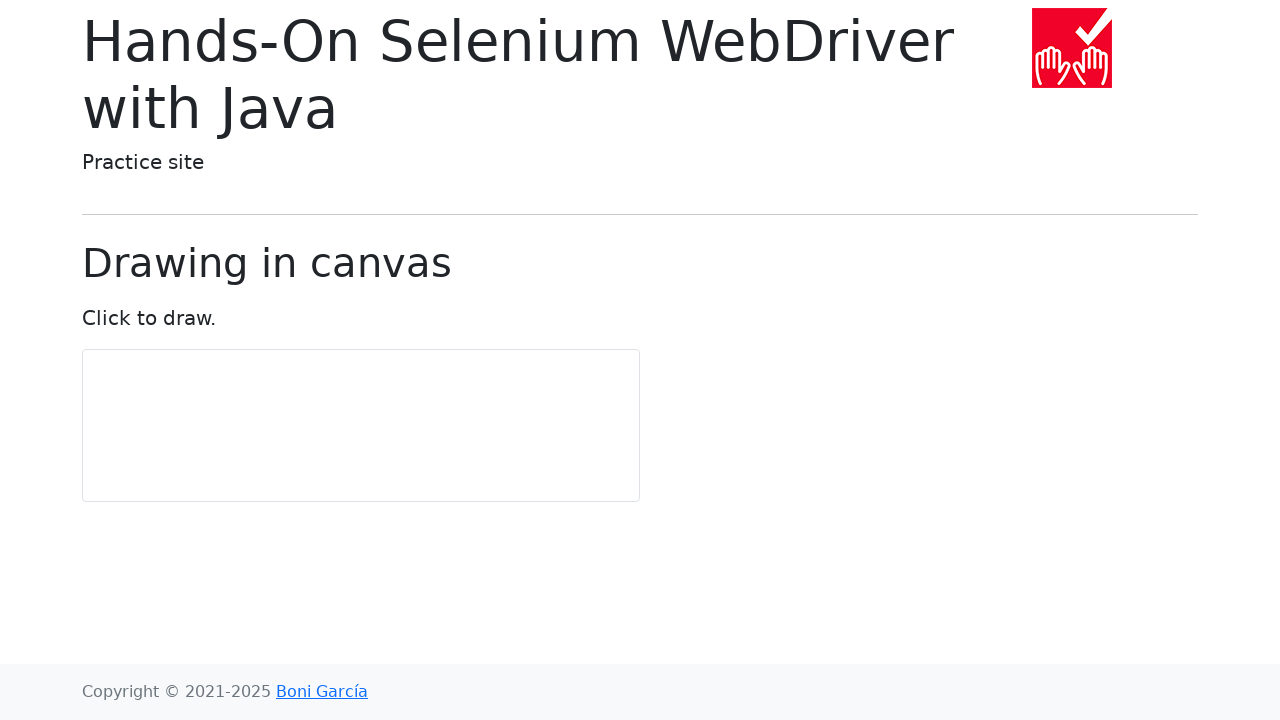

Pressed mouse button down to begin drawing at (391, 426)
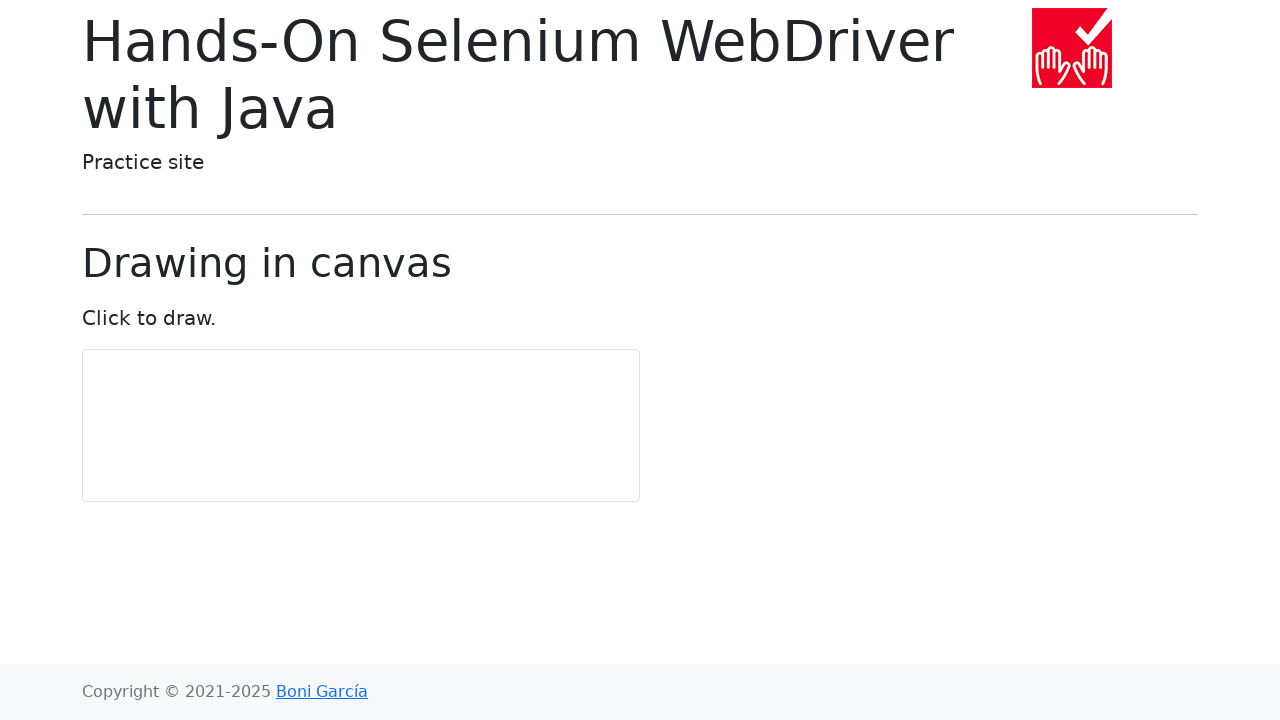

Moved mouse to point 1/10 while drawing circle at (379, 450)
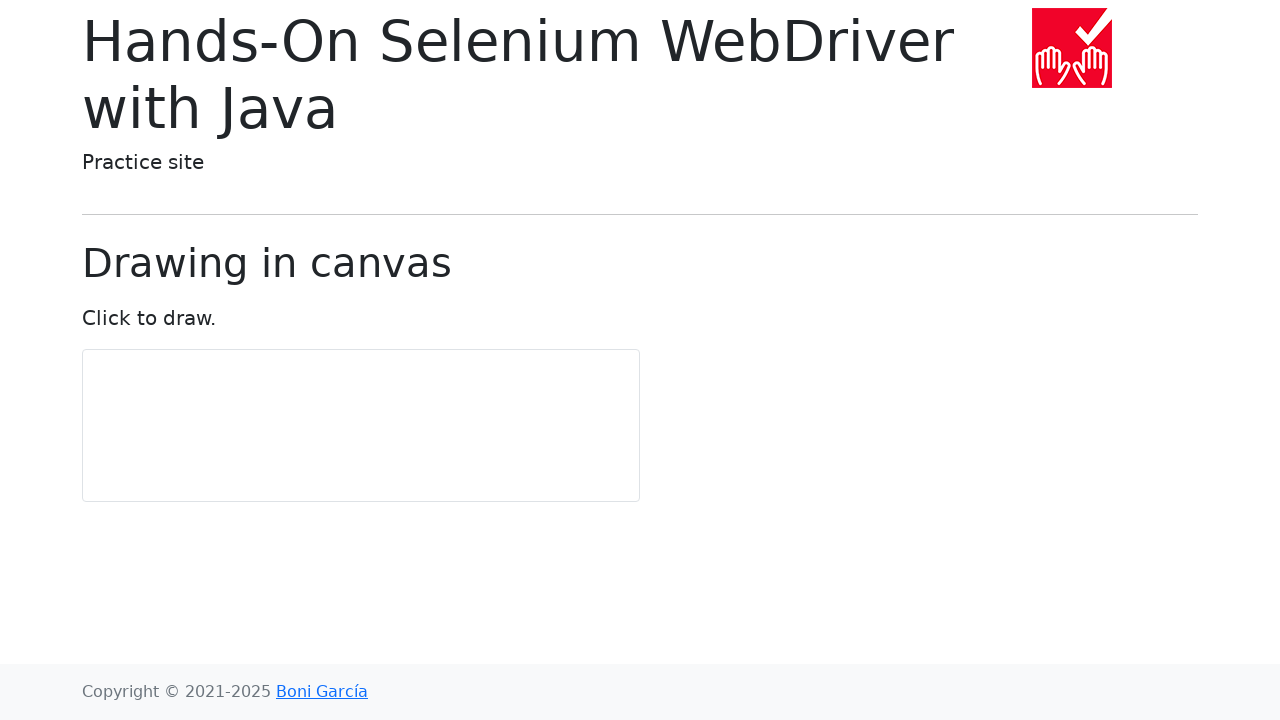

Moved mouse to point 2/10 while drawing circle at (390, 435)
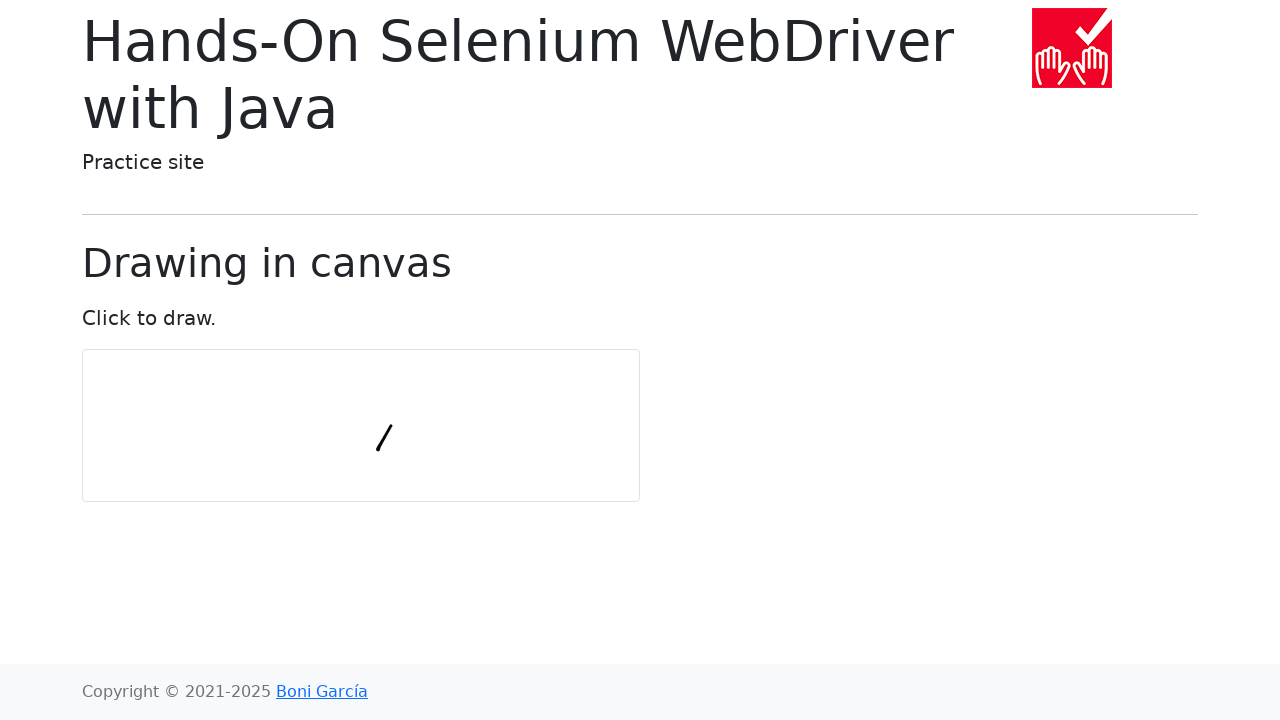

Moved mouse to point 3/10 while drawing circle at (390, 416)
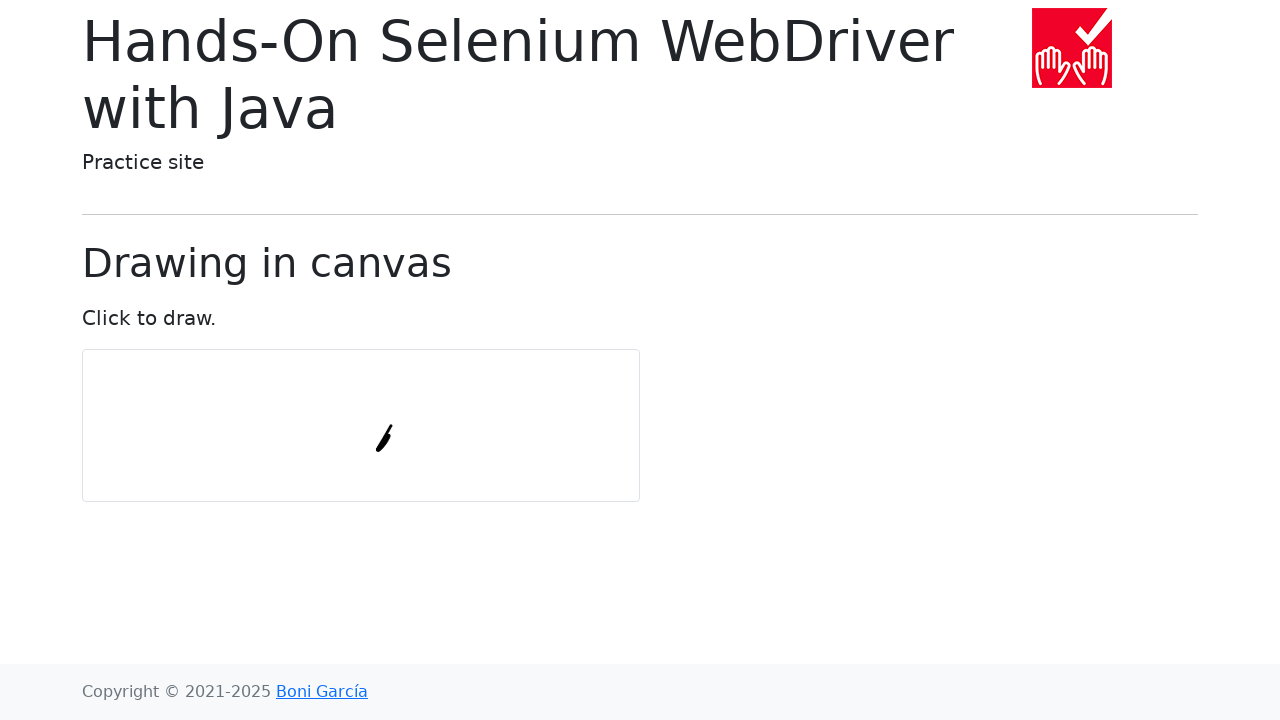

Moved mouse to point 4/10 while drawing circle at (379, 401)
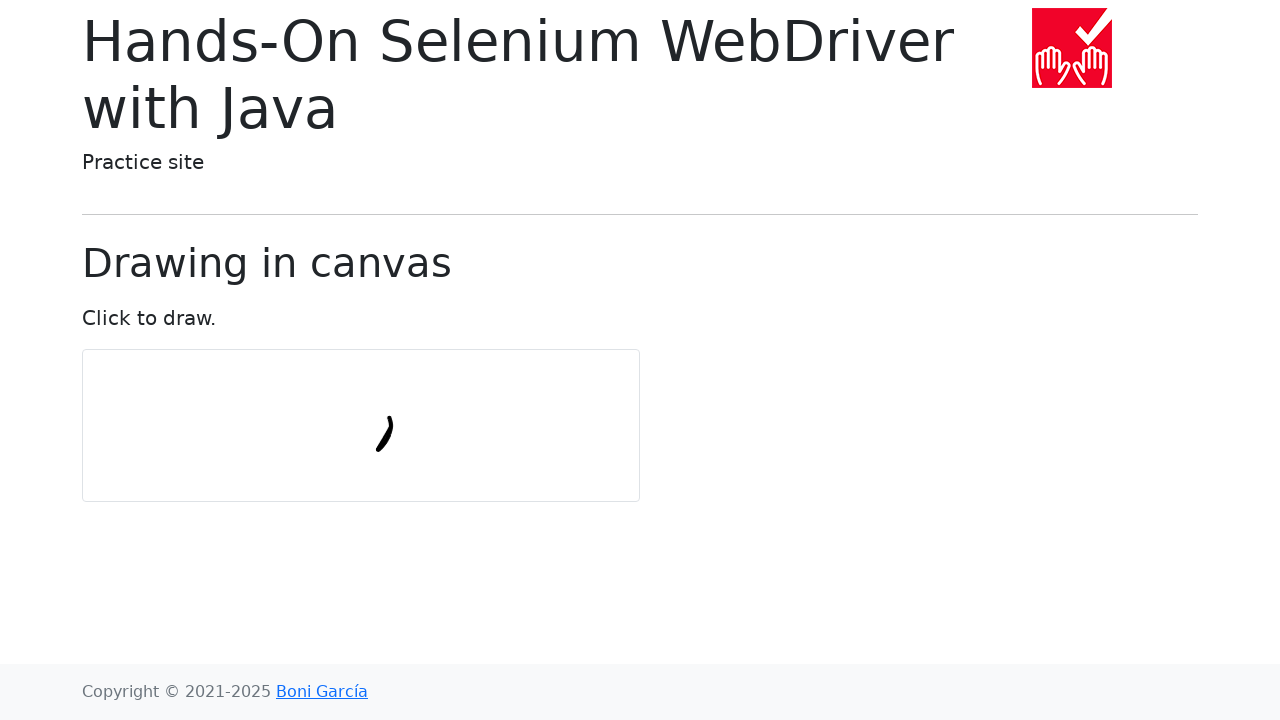

Moved mouse to point 5/10 while drawing circle at (361, 396)
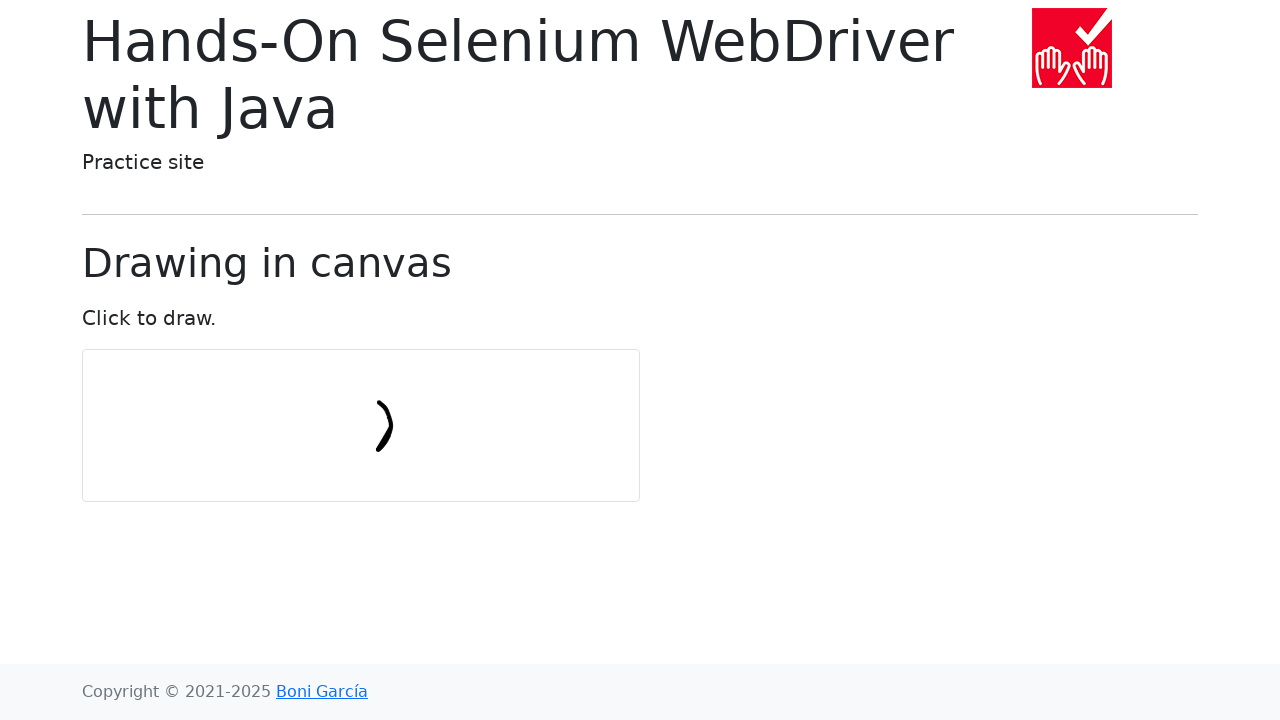

Moved mouse to point 6/10 while drawing circle at (343, 401)
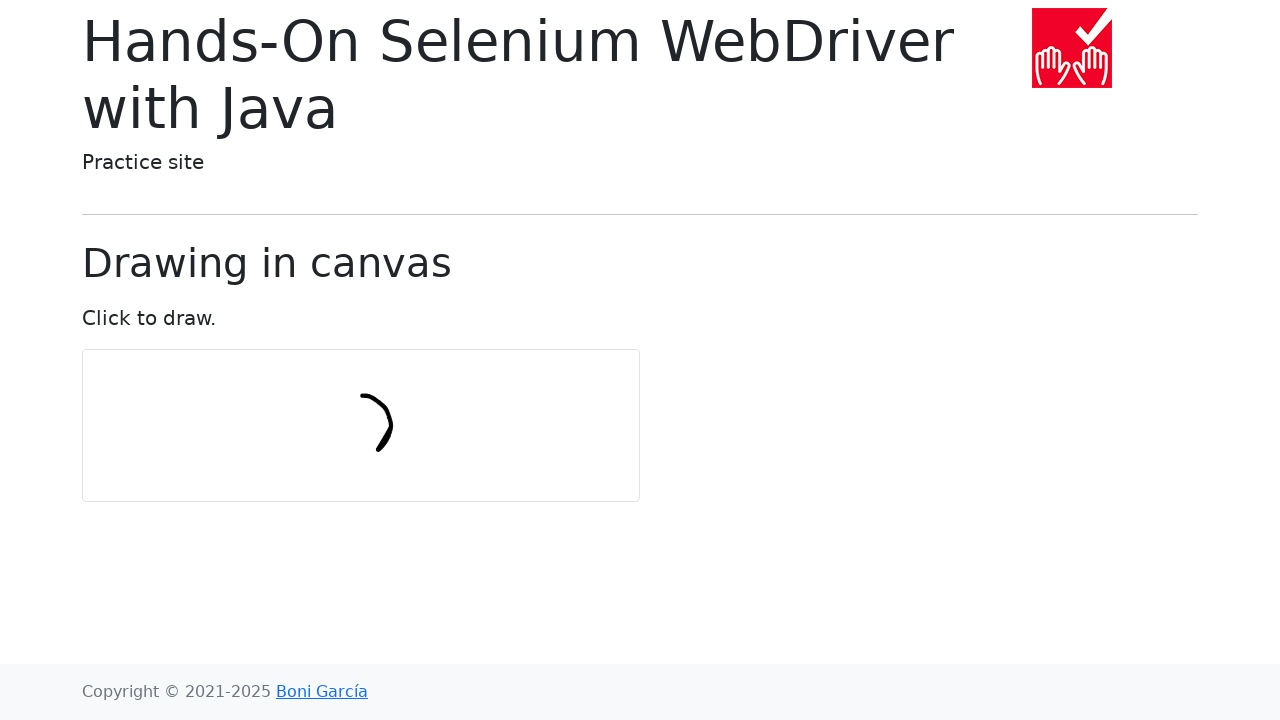

Moved mouse to point 7/10 while drawing circle at (332, 416)
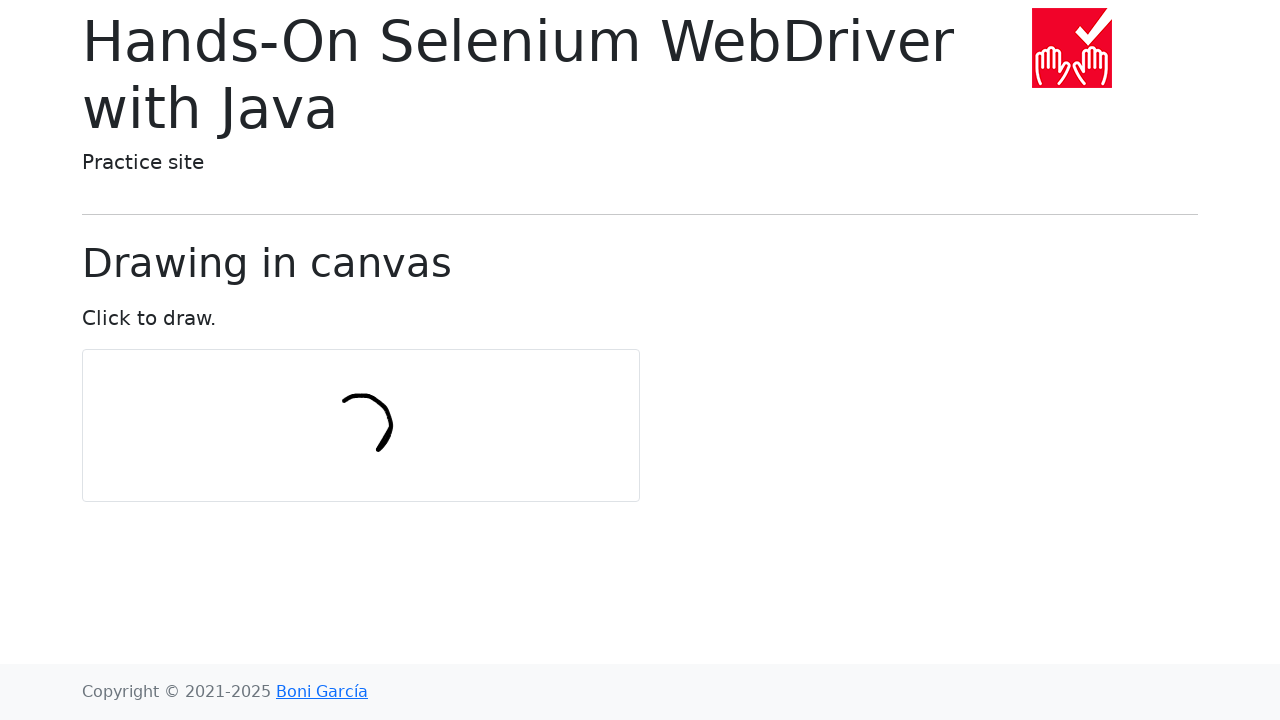

Moved mouse to point 8/10 while drawing circle at (332, 435)
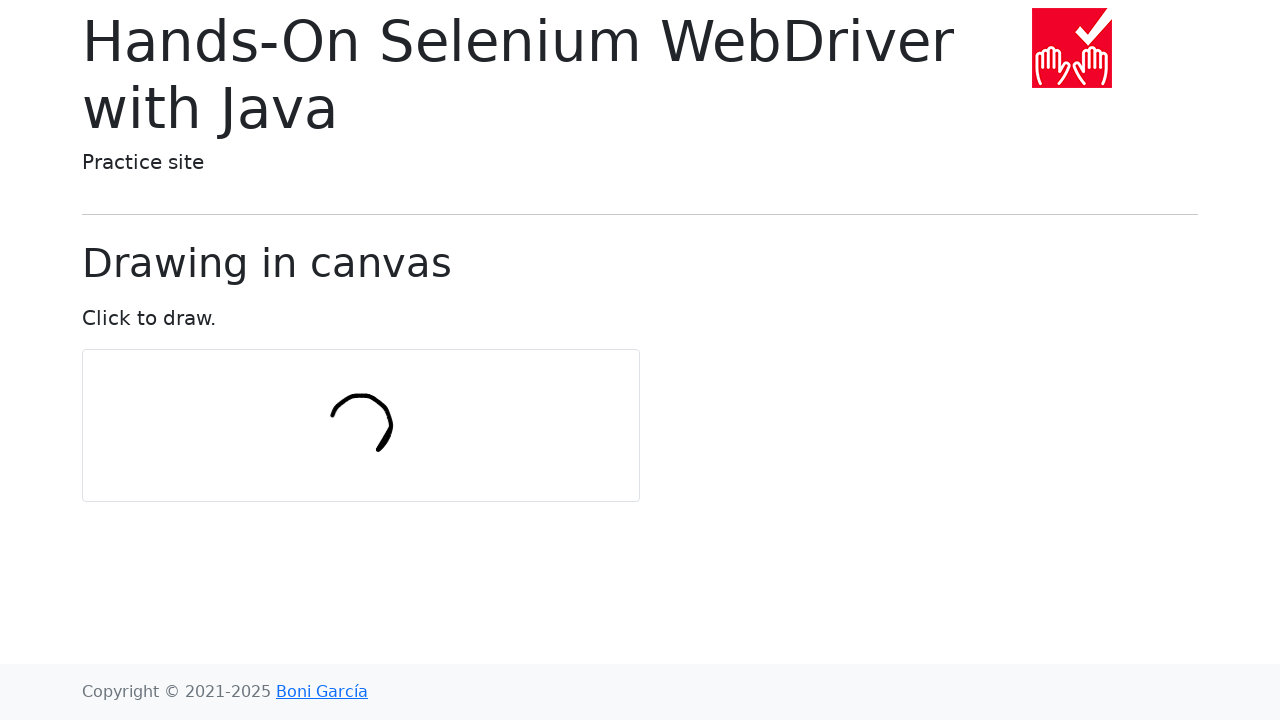

Moved mouse to point 9/10 while drawing circle at (343, 450)
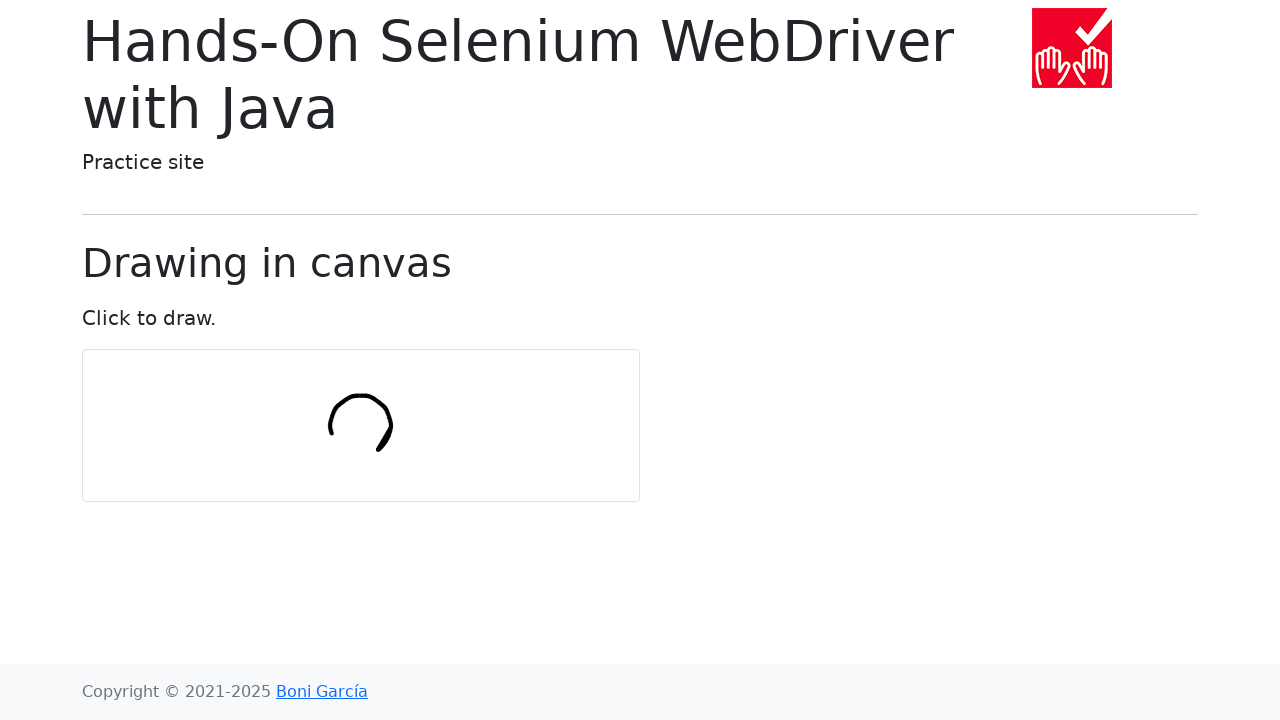

Moved mouse to point 10/10 while drawing circle at (361, 456)
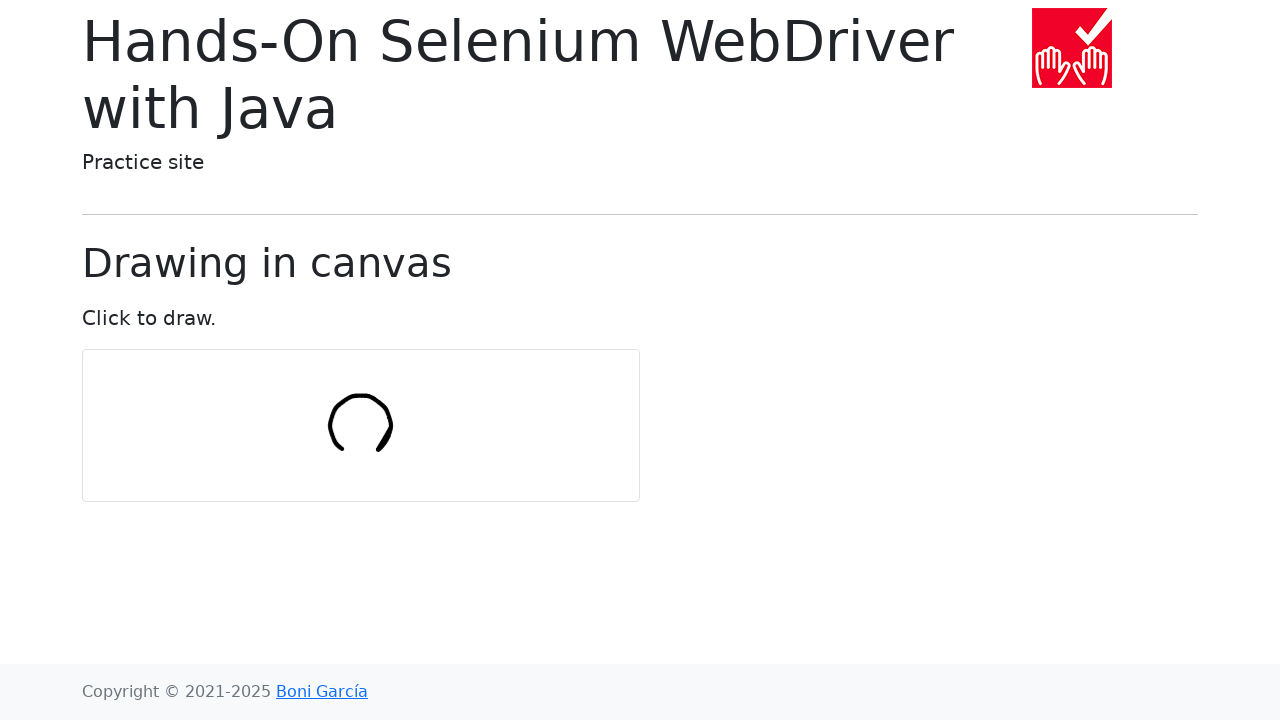

Released mouse button to complete circle drawing at (361, 456)
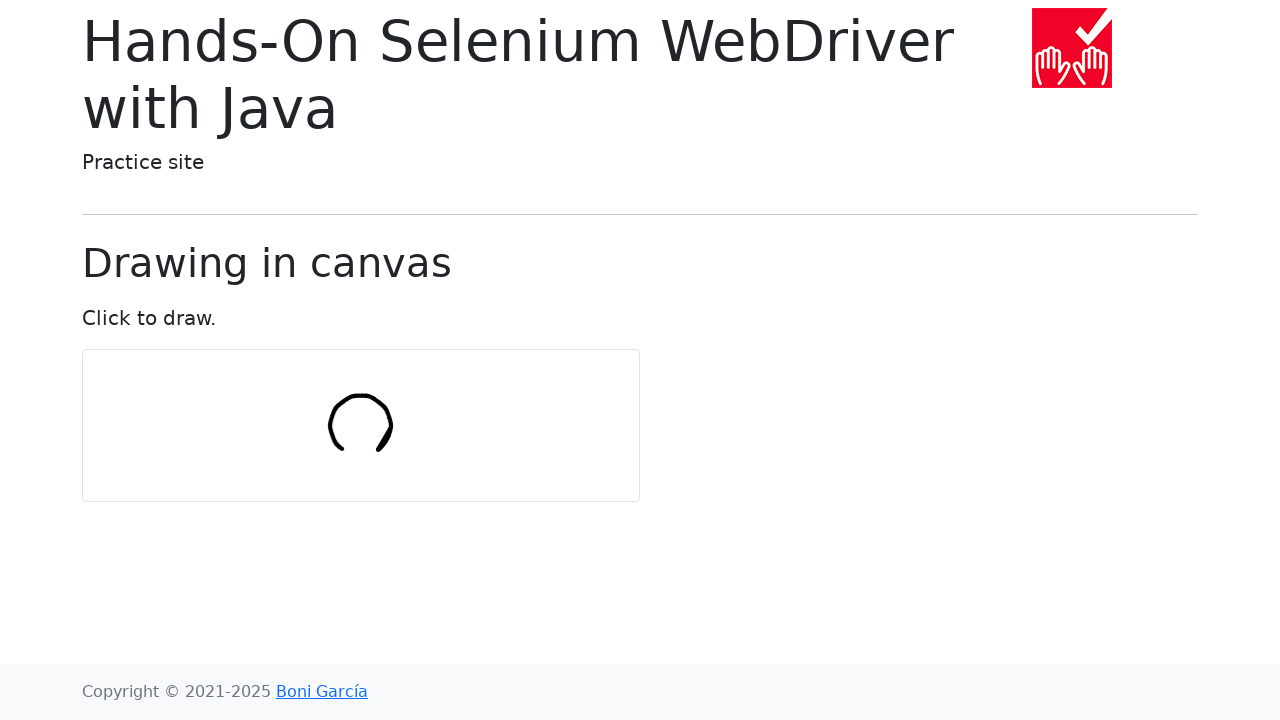

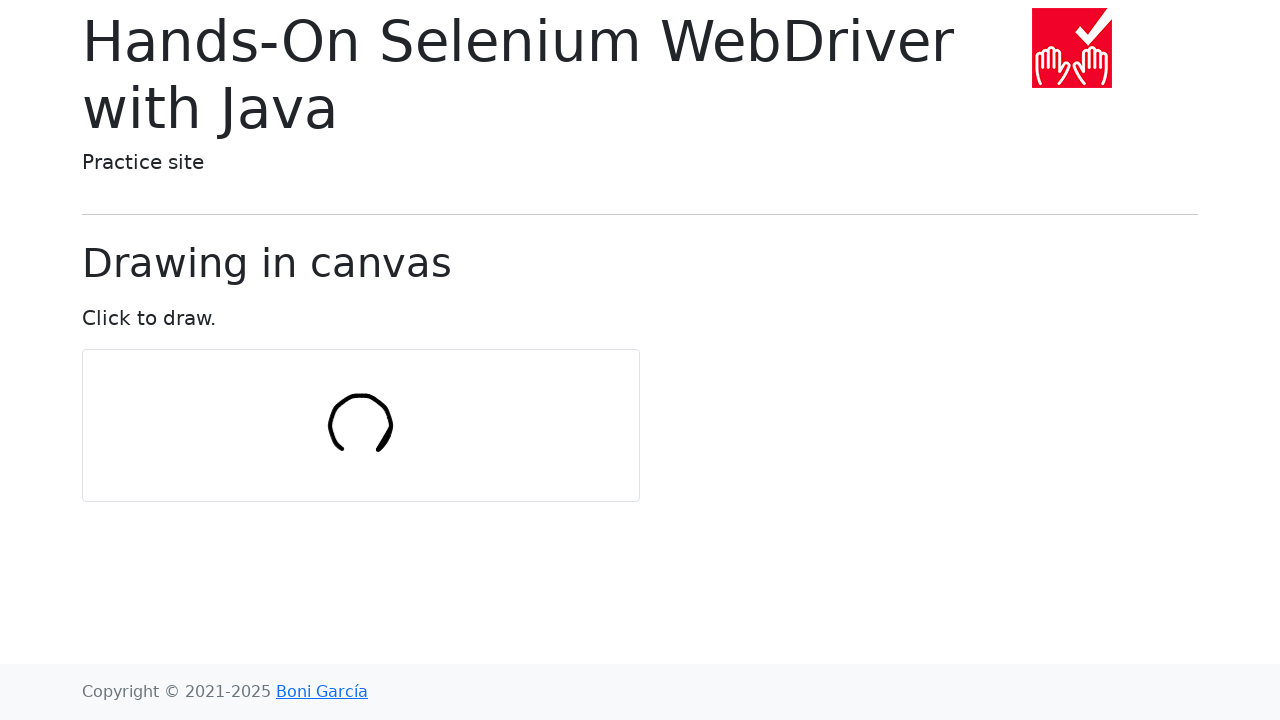